Tests Twitter widget toggle functionality on Ethermine by clicking the Twitter button

Starting URL: https://ethermine.org/

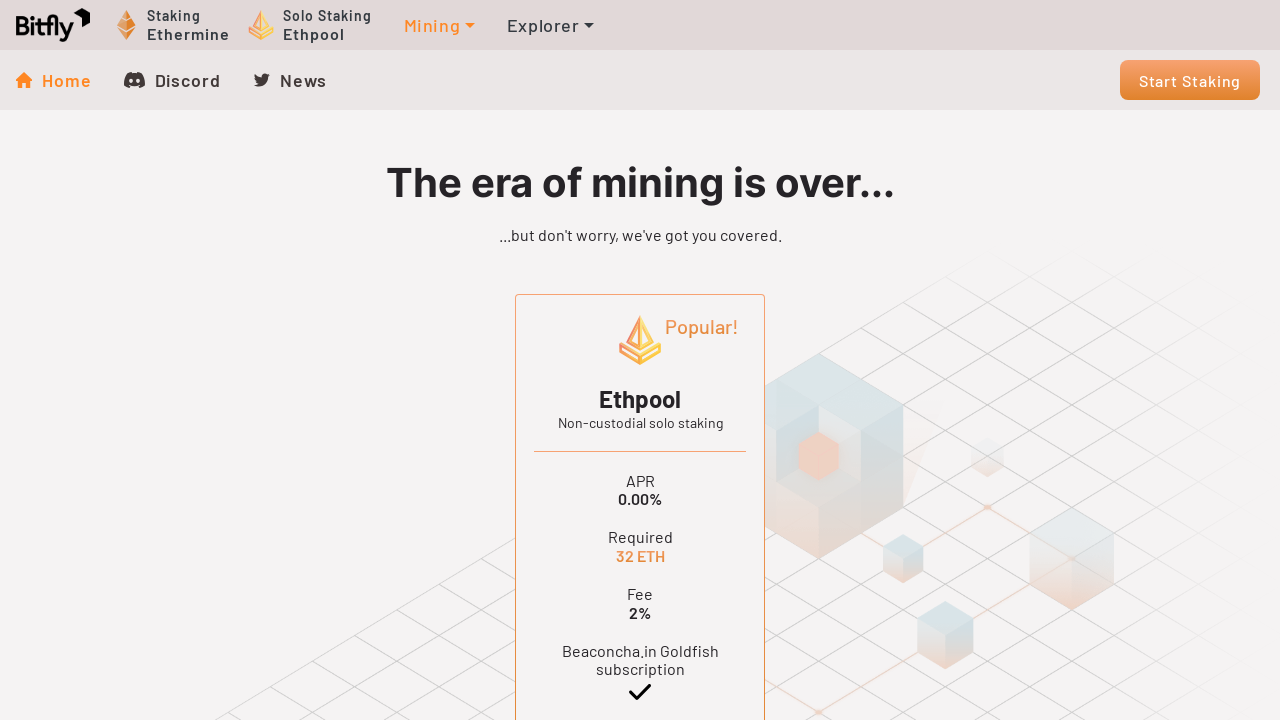

Clicked Twitter button to toggle widget at (290, 80) on .open-twitter
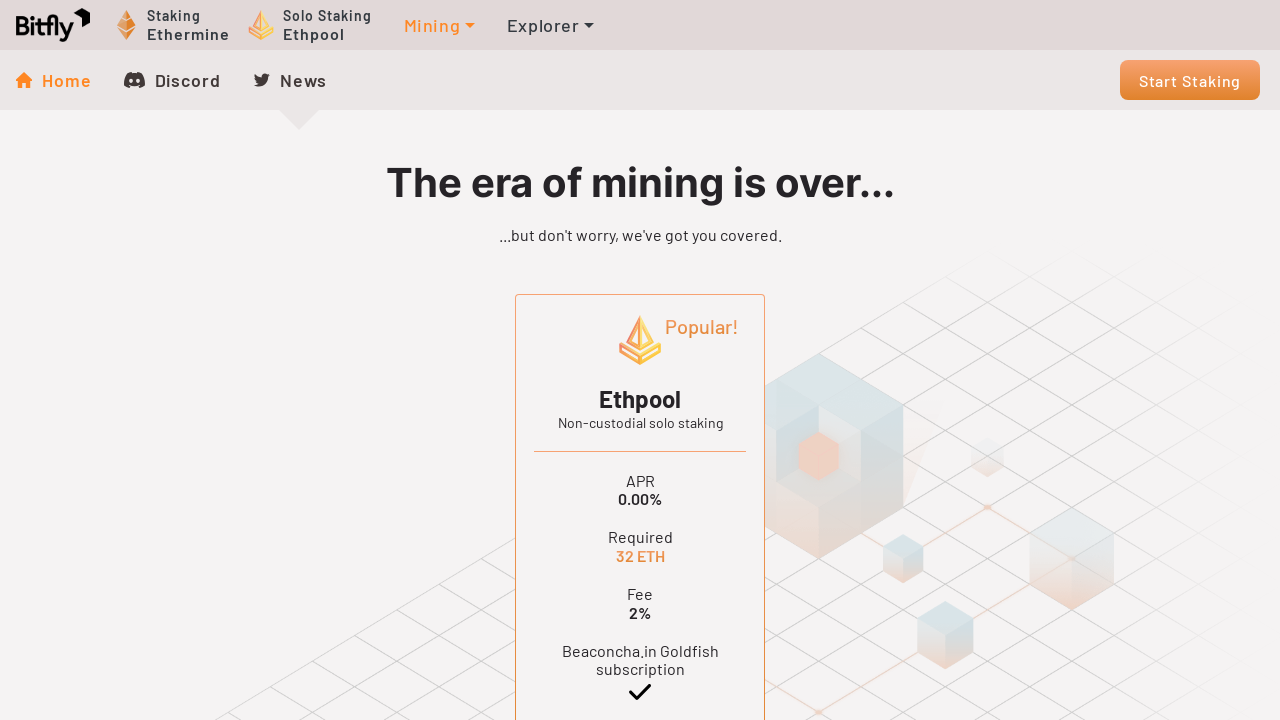

Twitter widget container loaded successfully
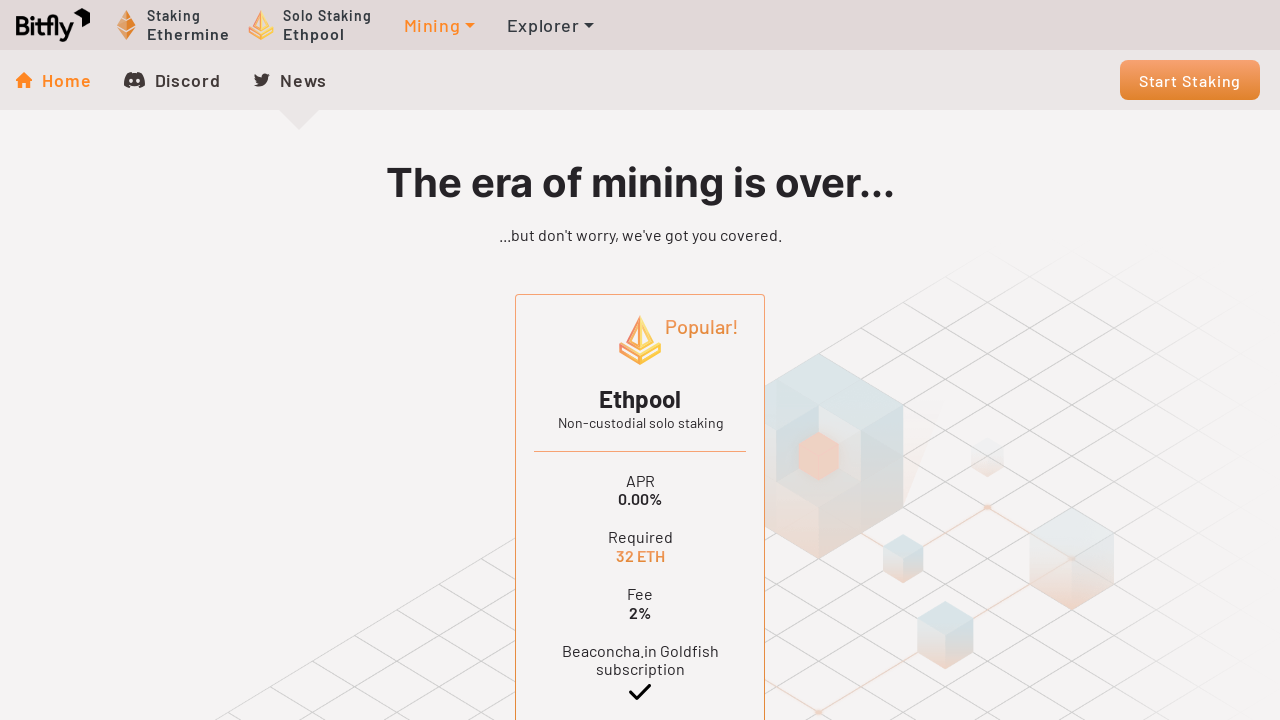

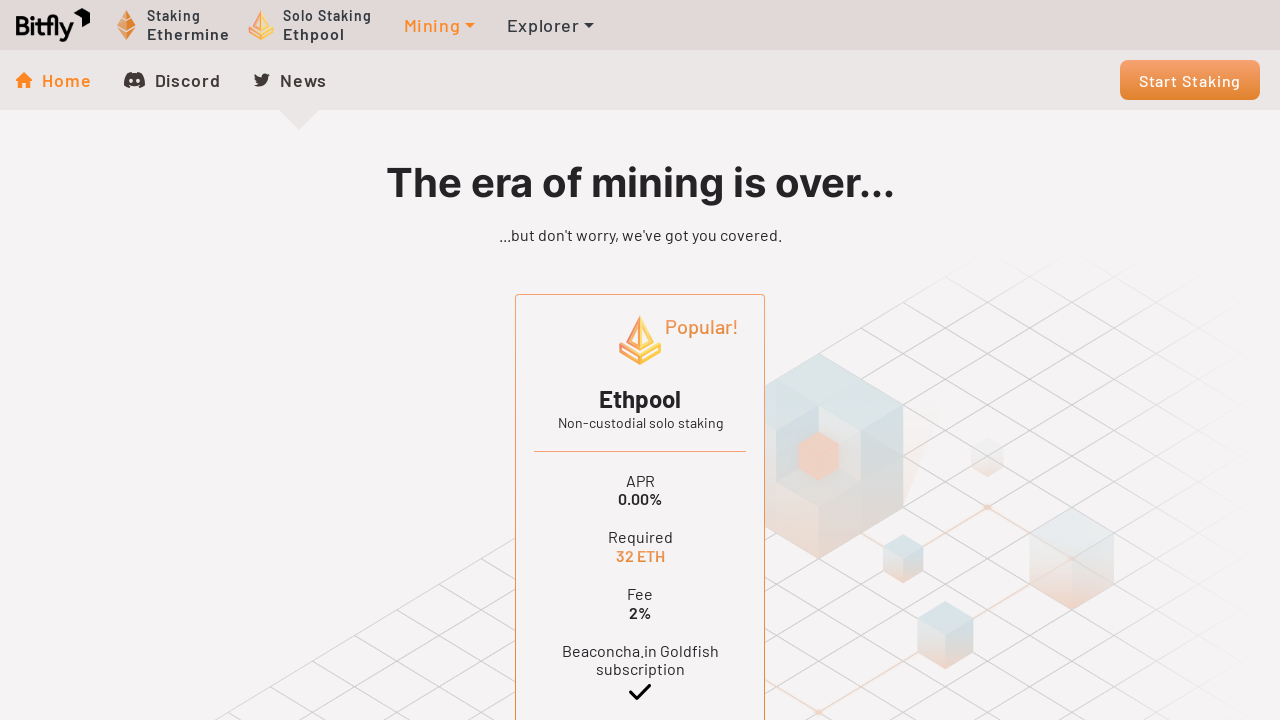